Navigates to a Bible online page and performs various scroll actions - scrolling down one viewport height, back to top, and then to the bottom of the page

Starting URL: https://www.bibliaonline.com.br/acf/ex

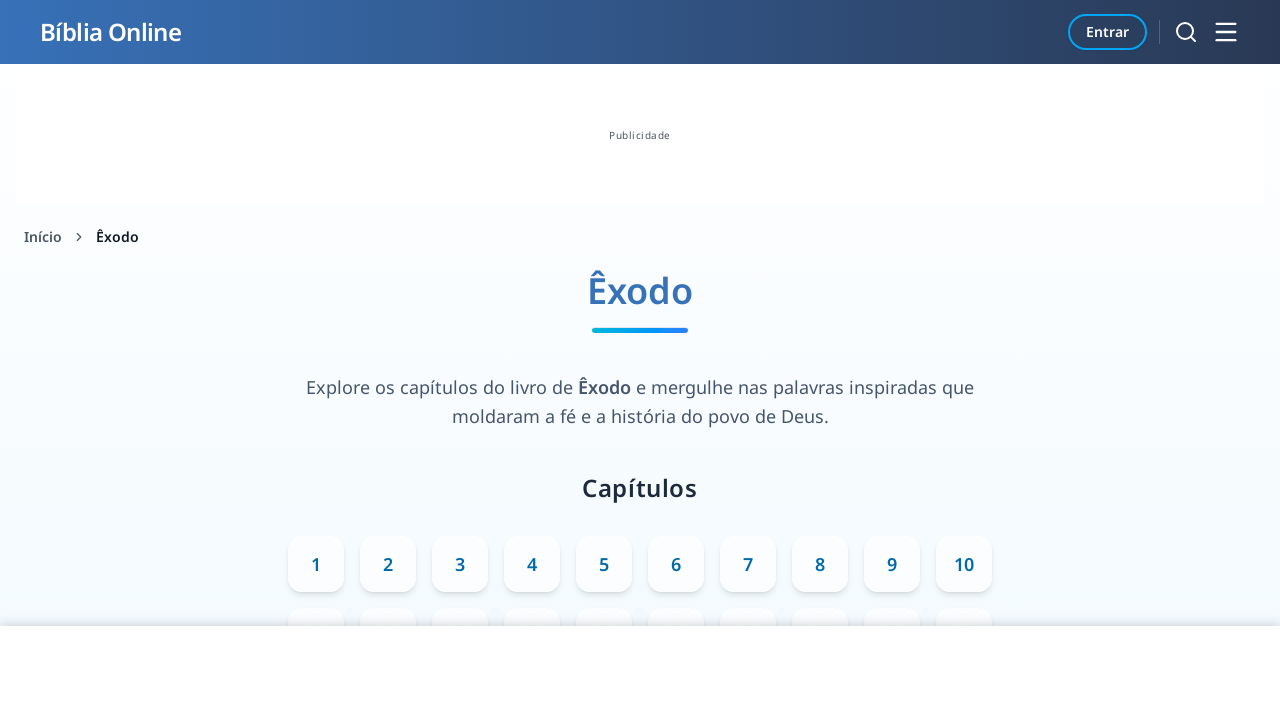

Navigated to Bible online page (Exodus chapter)
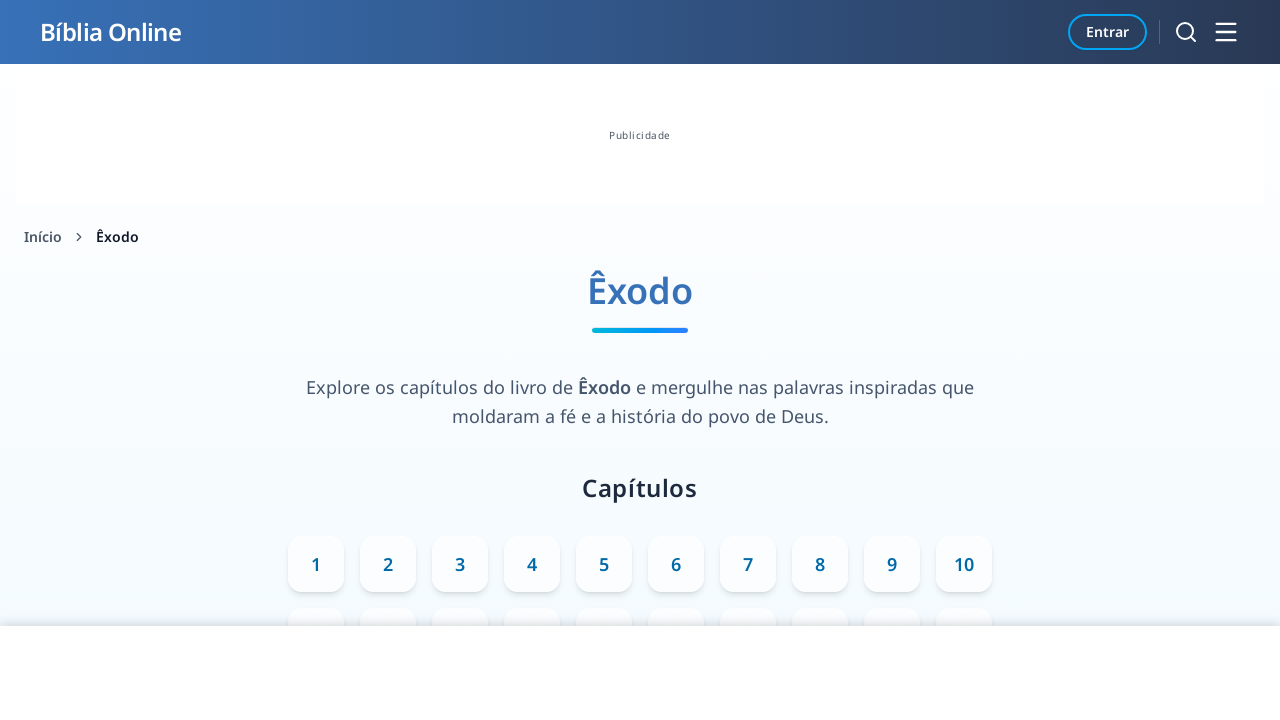

Scrolled down one viewport height
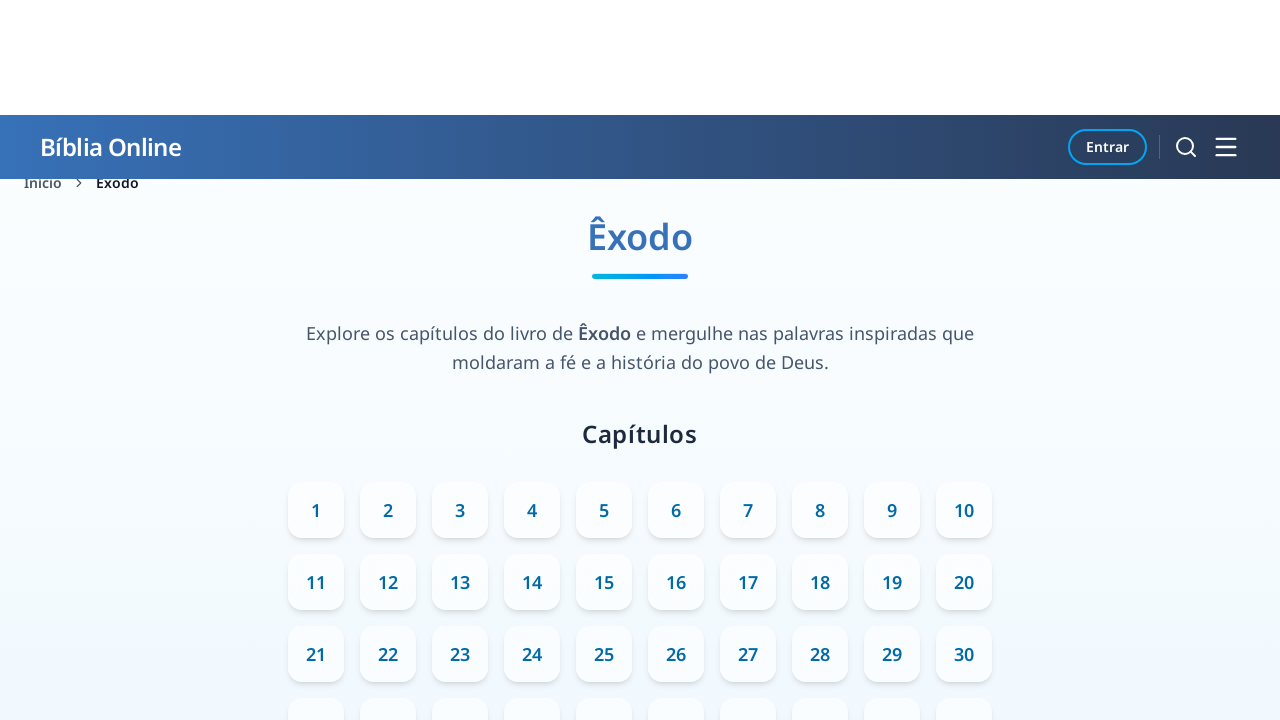

Waited 3 seconds for content to load after scrolling down
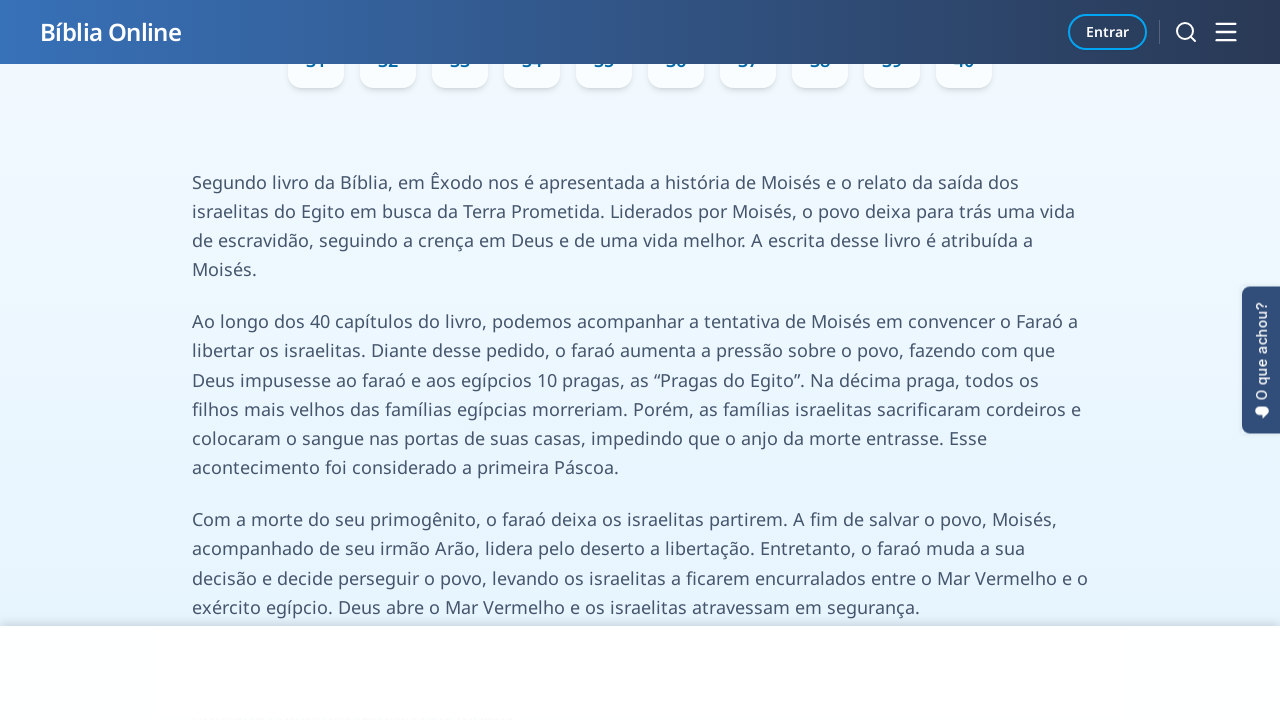

Scrolled back to top of page
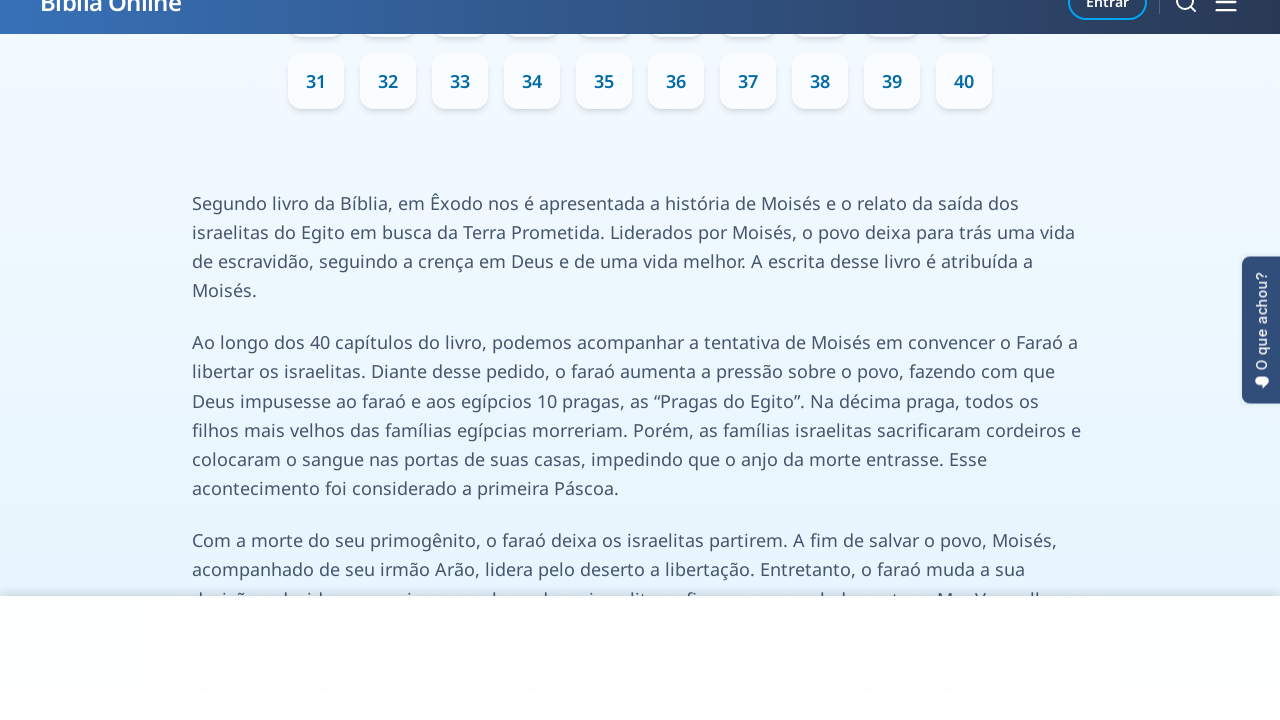

Waited 3 seconds after scrolling to top
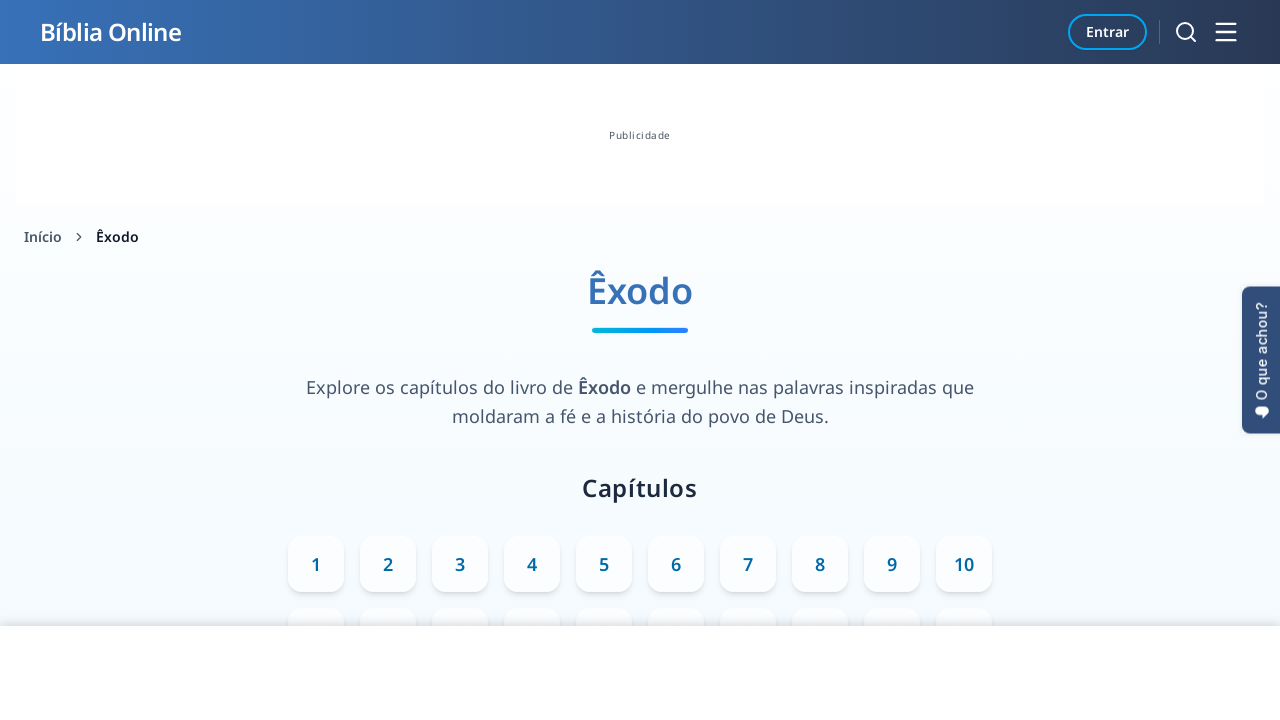

Scrolled to bottom of page
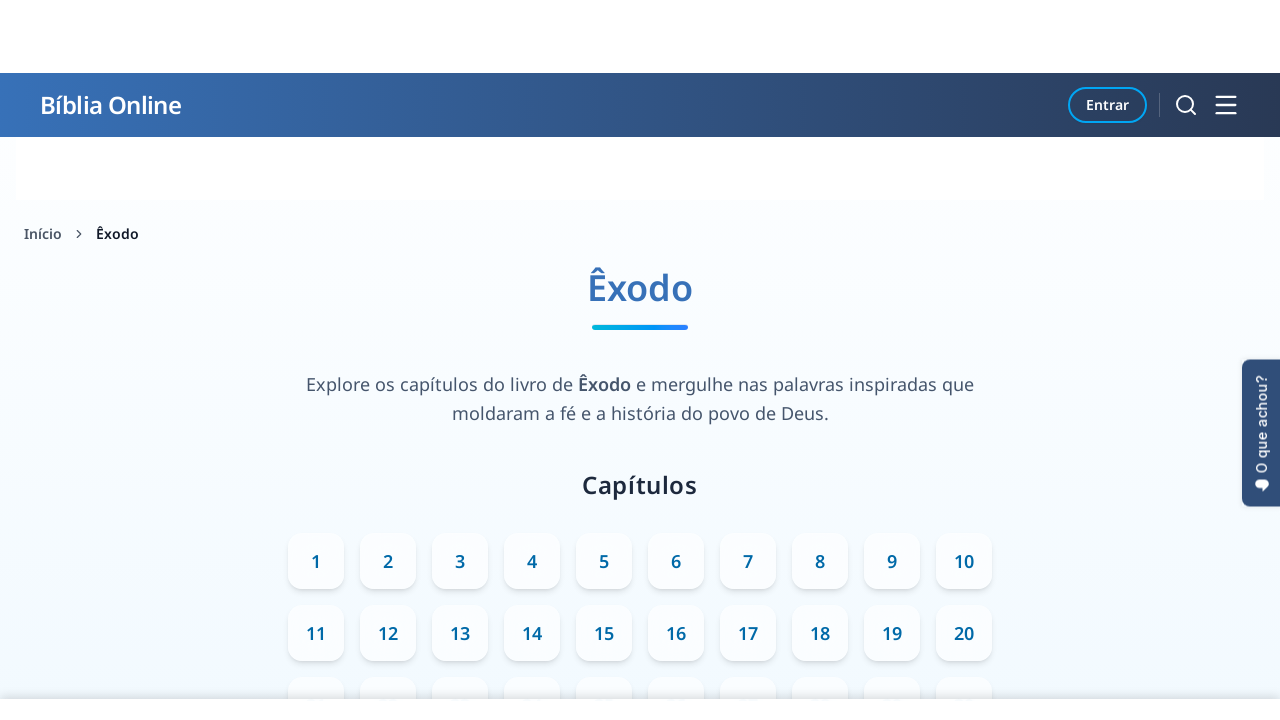

Waited 3 seconds for lazy-loaded content at bottom of page
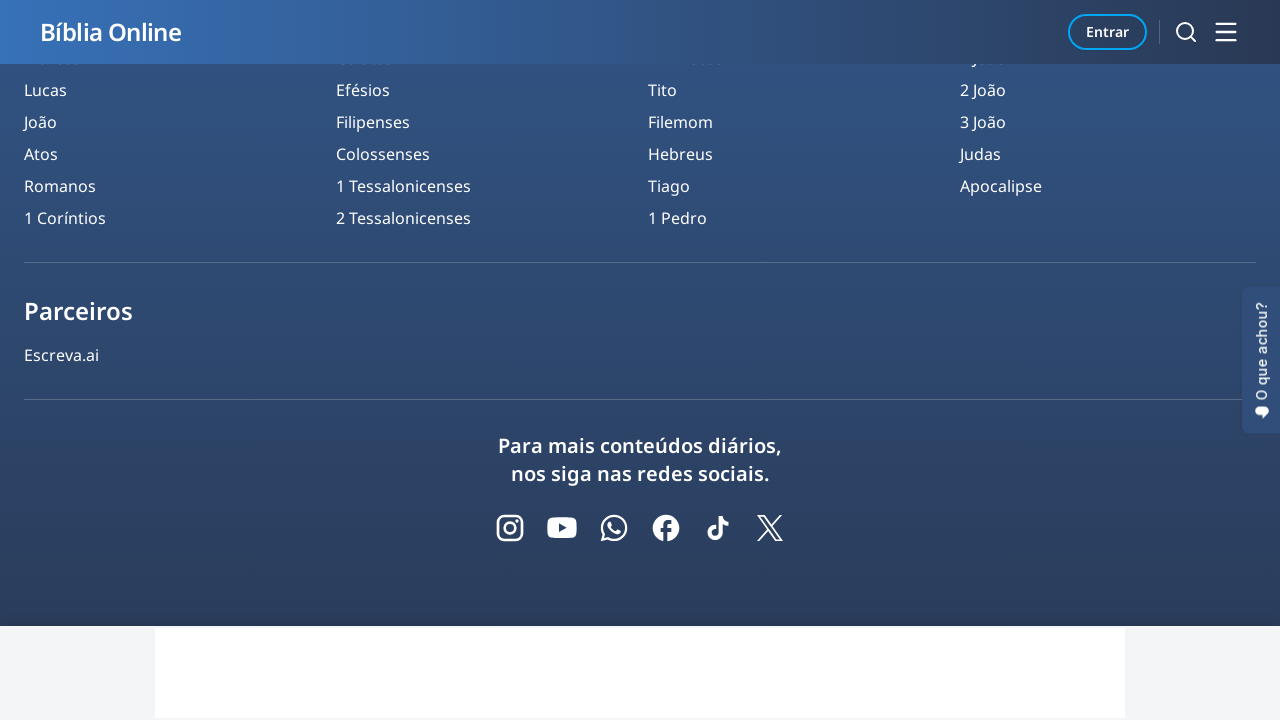

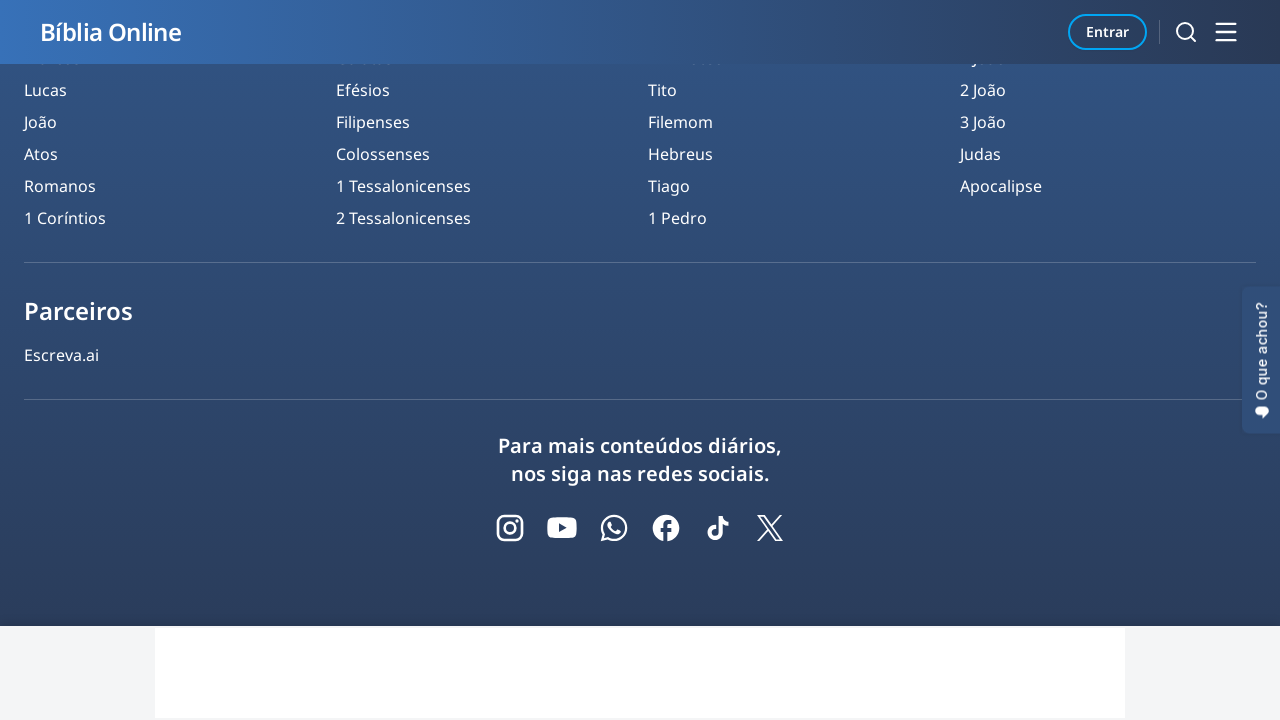